Tests a form submission with various input fields, submits the form to trigger validation errors, and then clears the form

Starting URL: https://devmountain-qa.github.io/enter-wanted/1.4_Assignment/index.html

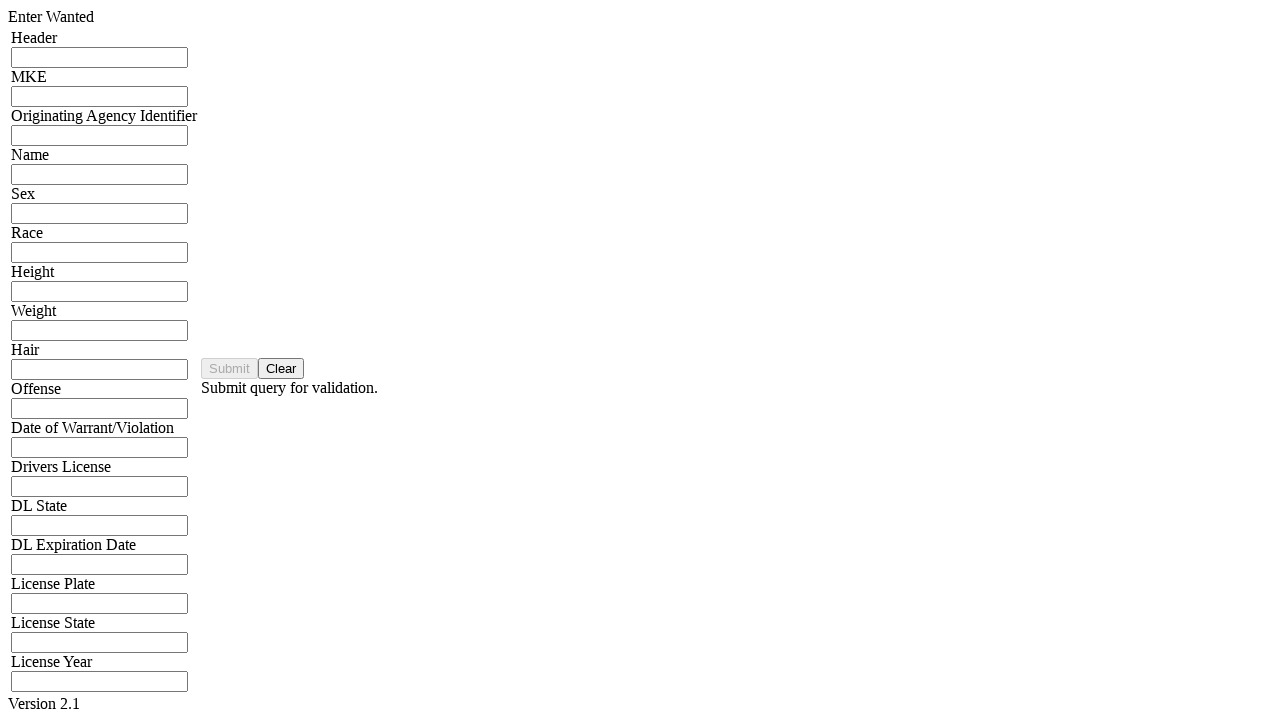

Filled header input field with 'This' on [name="hdrInput"]
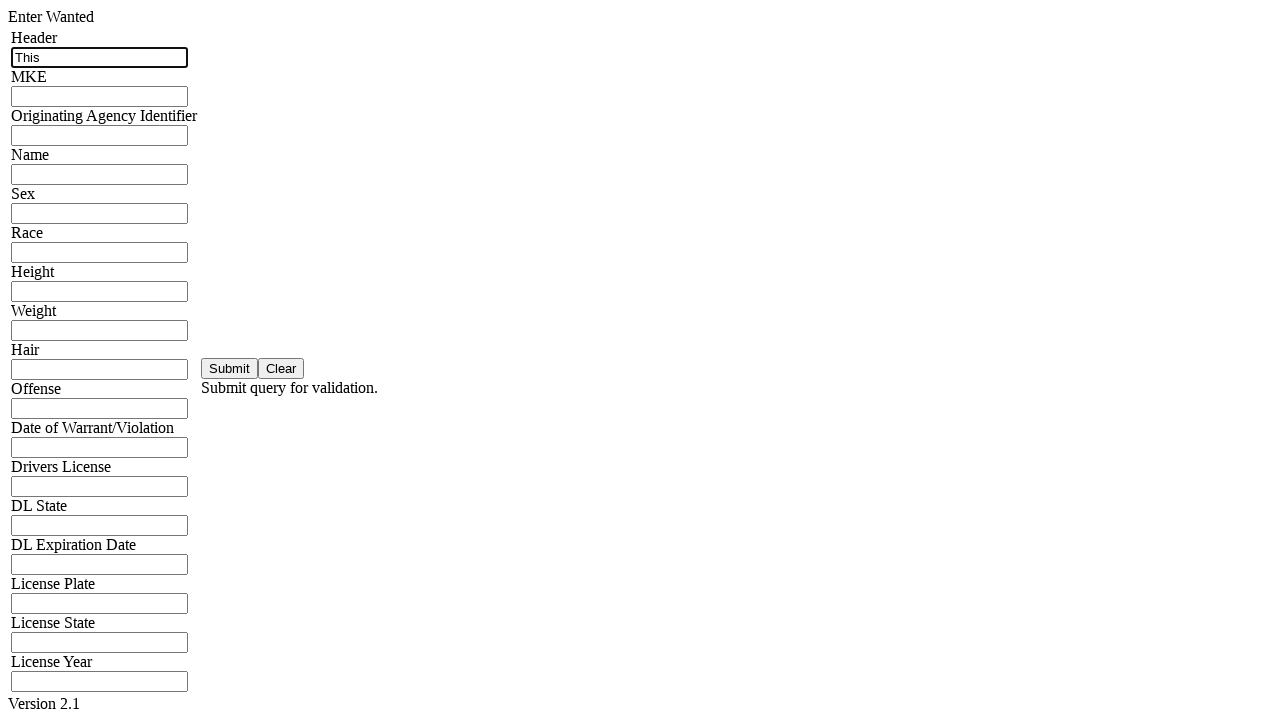

Filled make input field with 'That' on [name="mkeInput"]
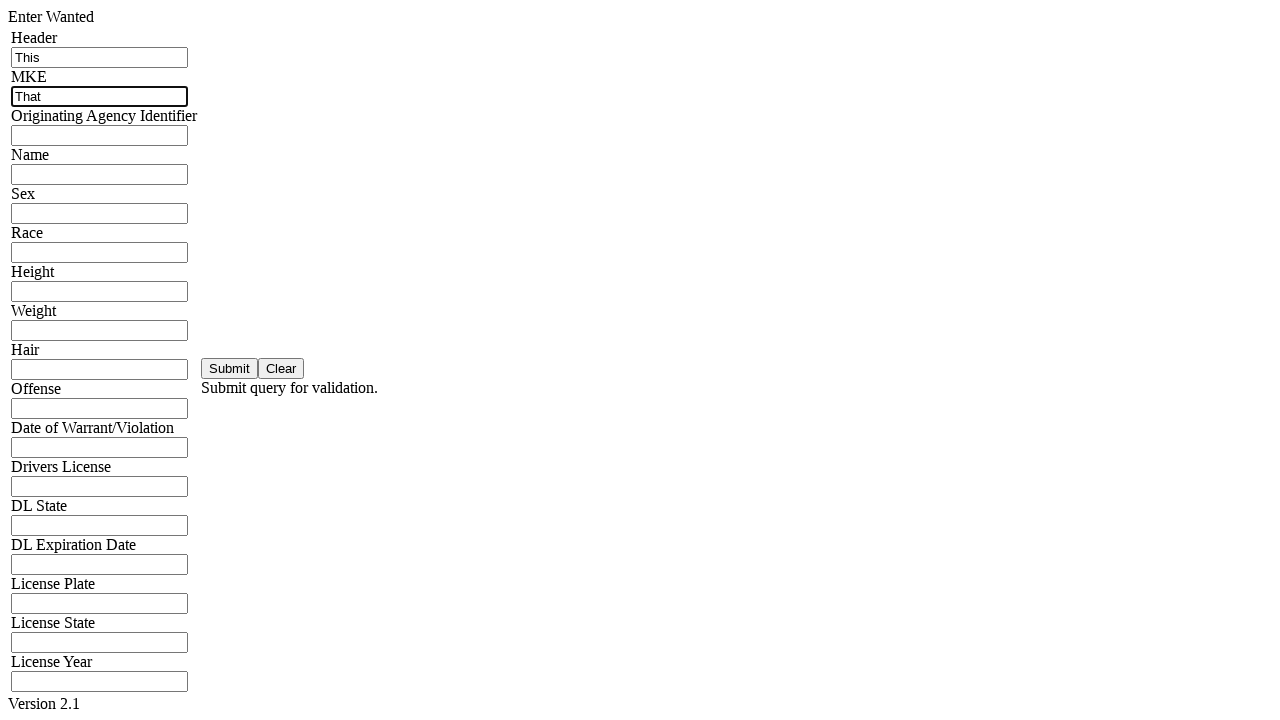

Filled OAI input field with '23131254' on [name="oriInput"]
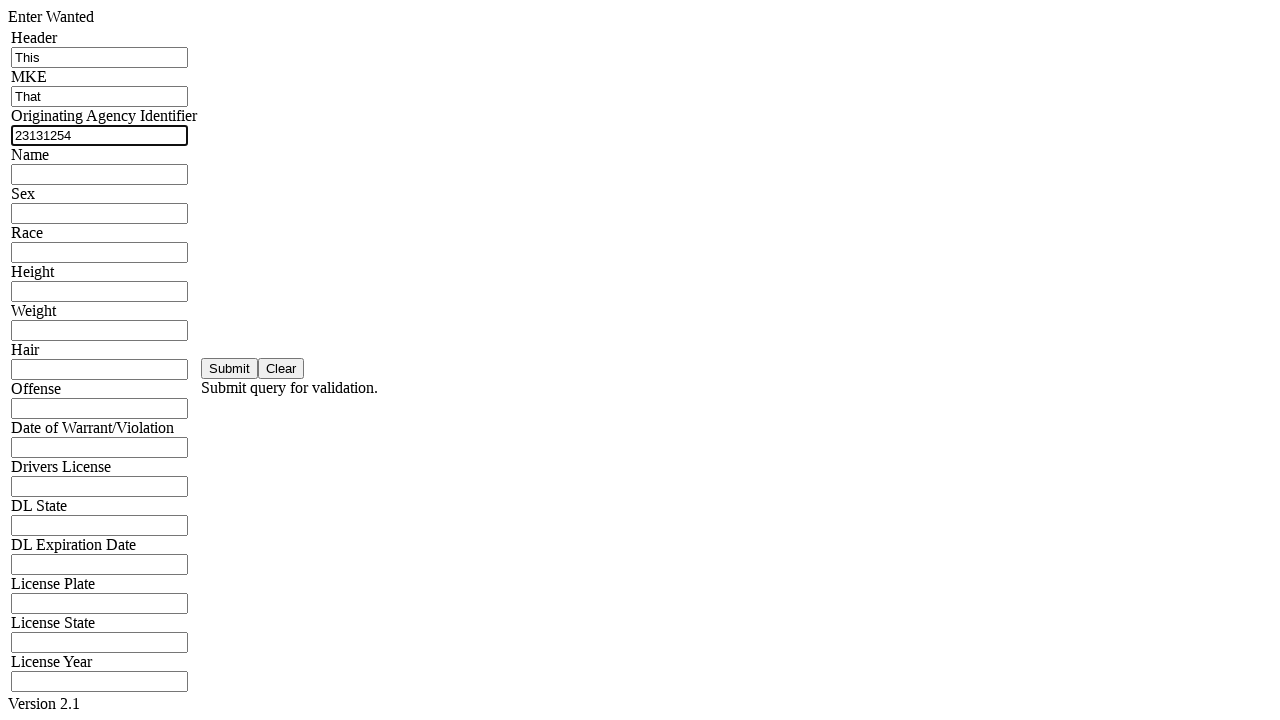

Filled name input field with 'john doe' on [name="namInput"]
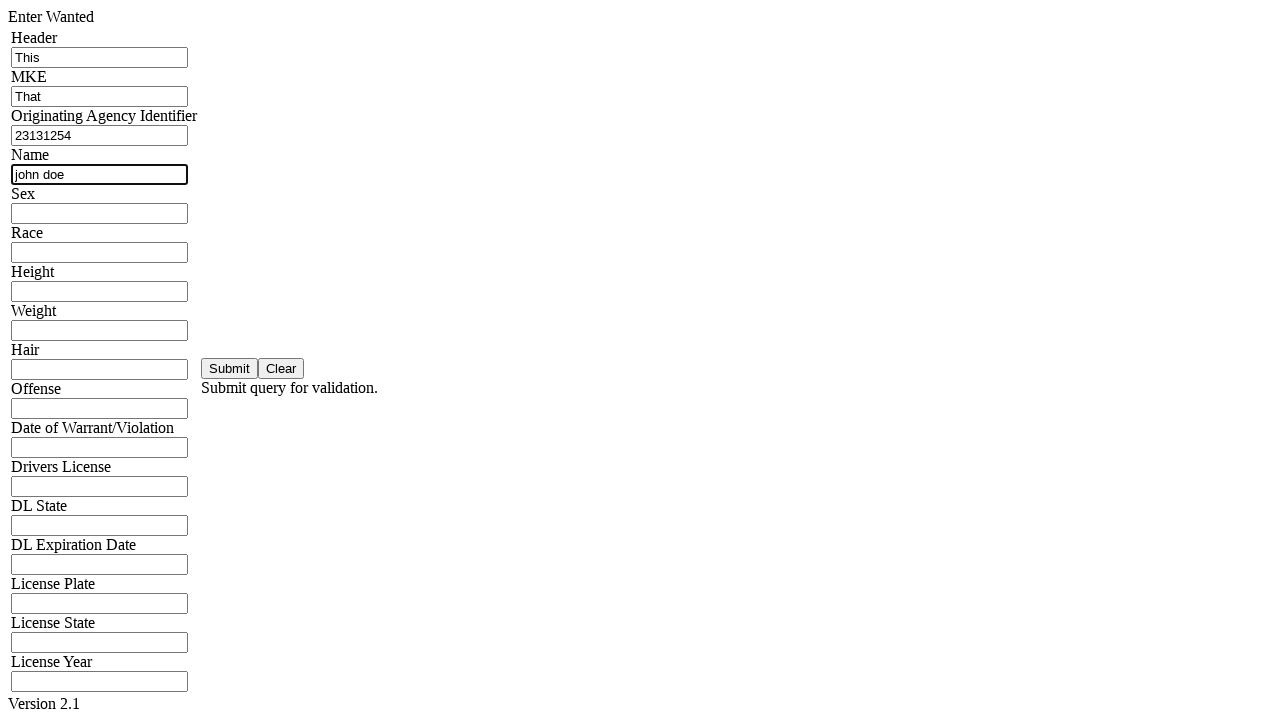

Clicked submit button to trigger validation at (230, 368) on #saveBtn
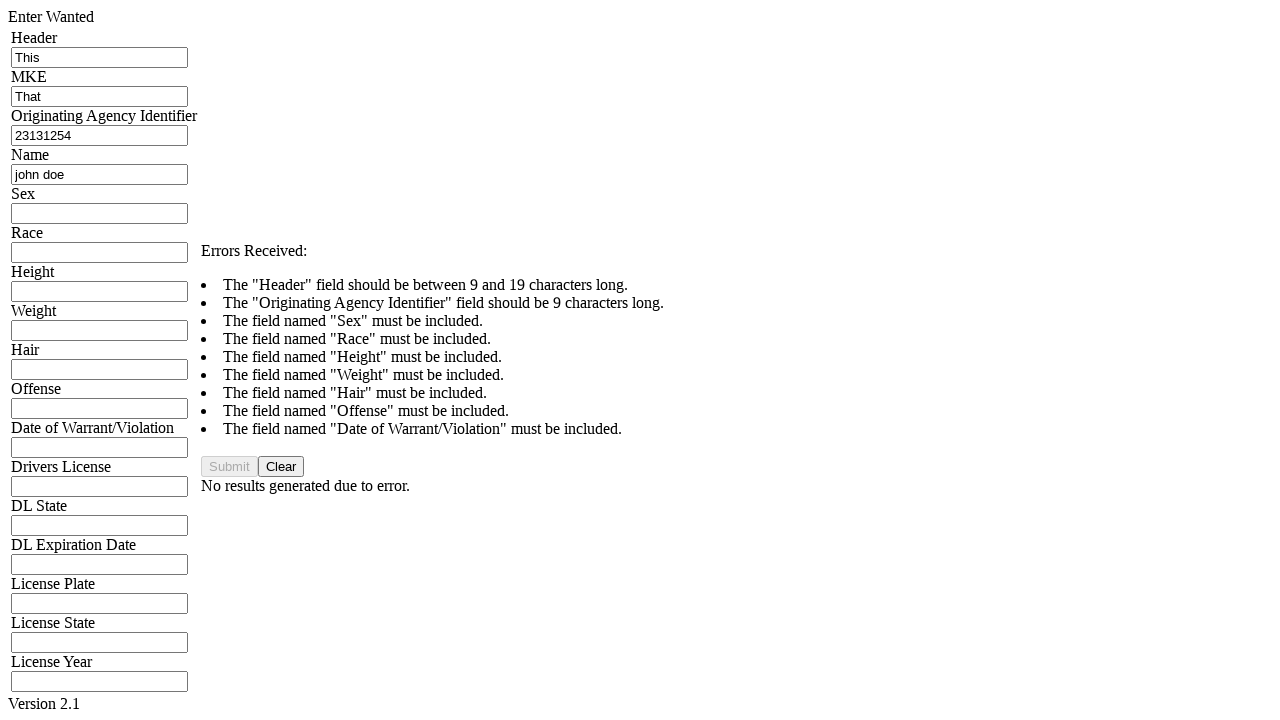

Validation error message appeared
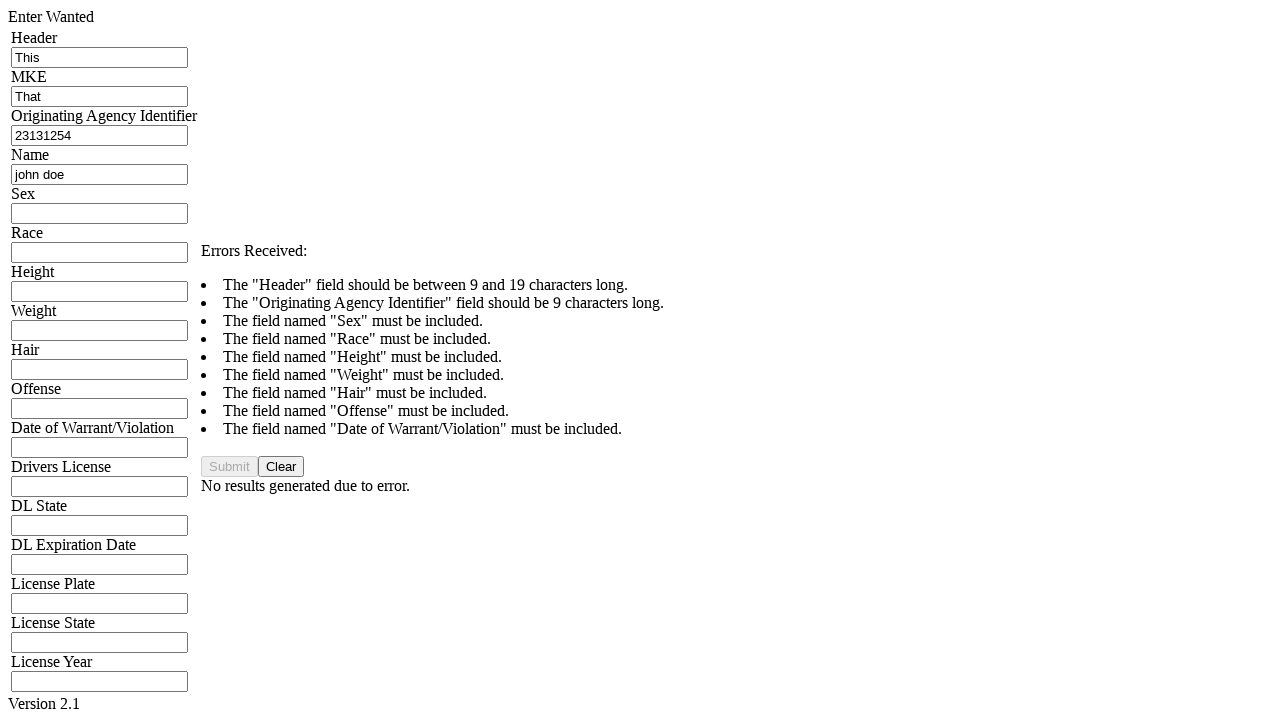

Clicked clear button to reset form at (281, 466) on #clearBtn
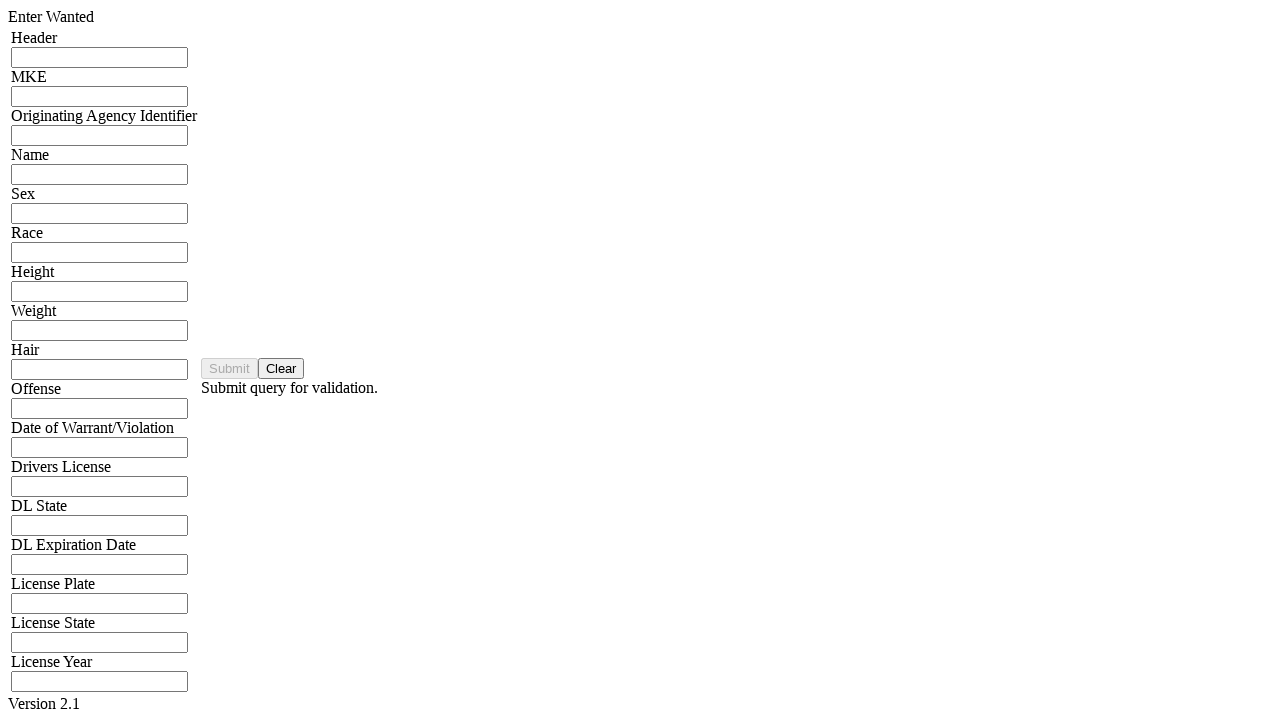

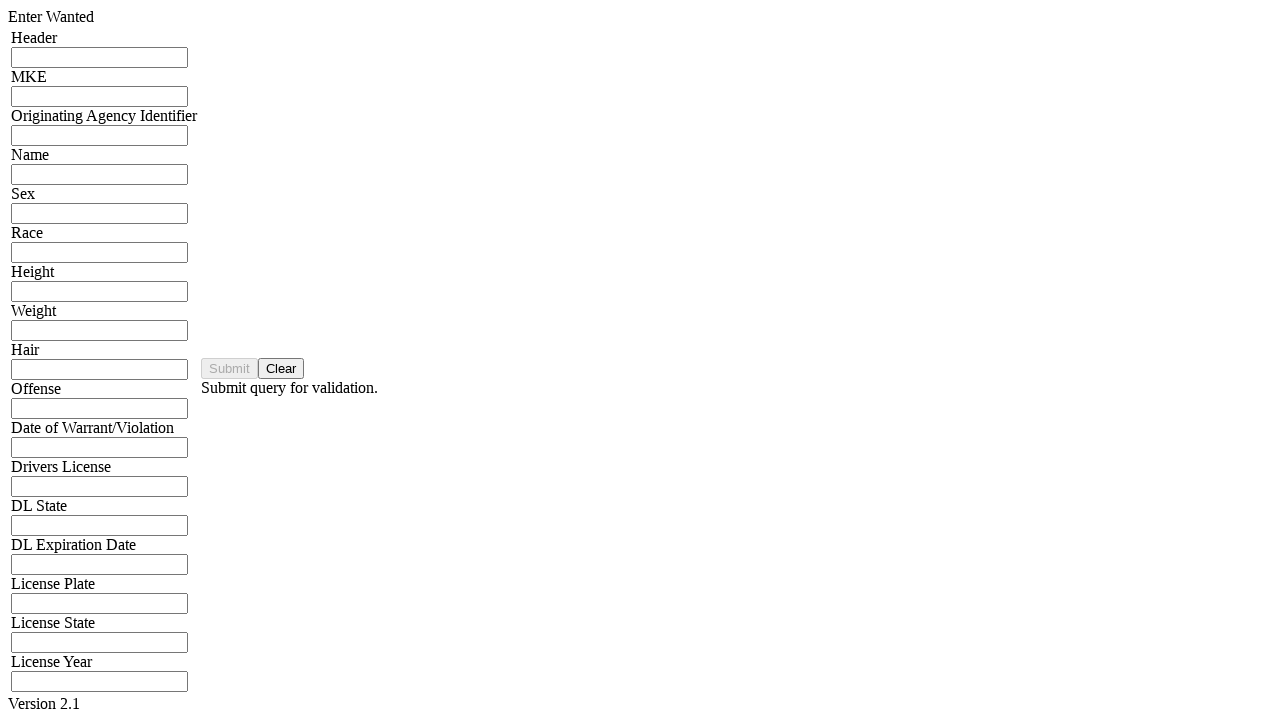